Tests an e-commerce grocery shopping flow by adding multiple items with specified quantities to cart, proceeding to checkout, selecting a country, and placing an order.

Starting URL: https://rahulshettyacademy.com/seleniumPractise/#/

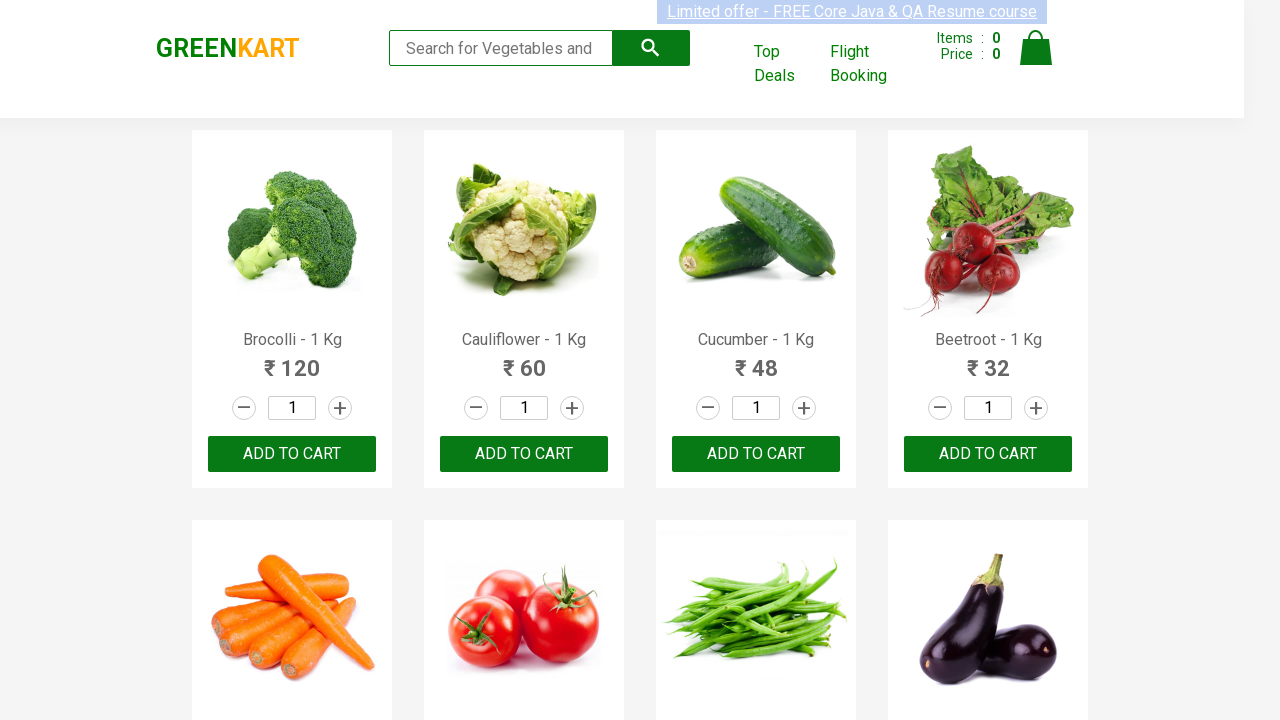

Products loaded on the page
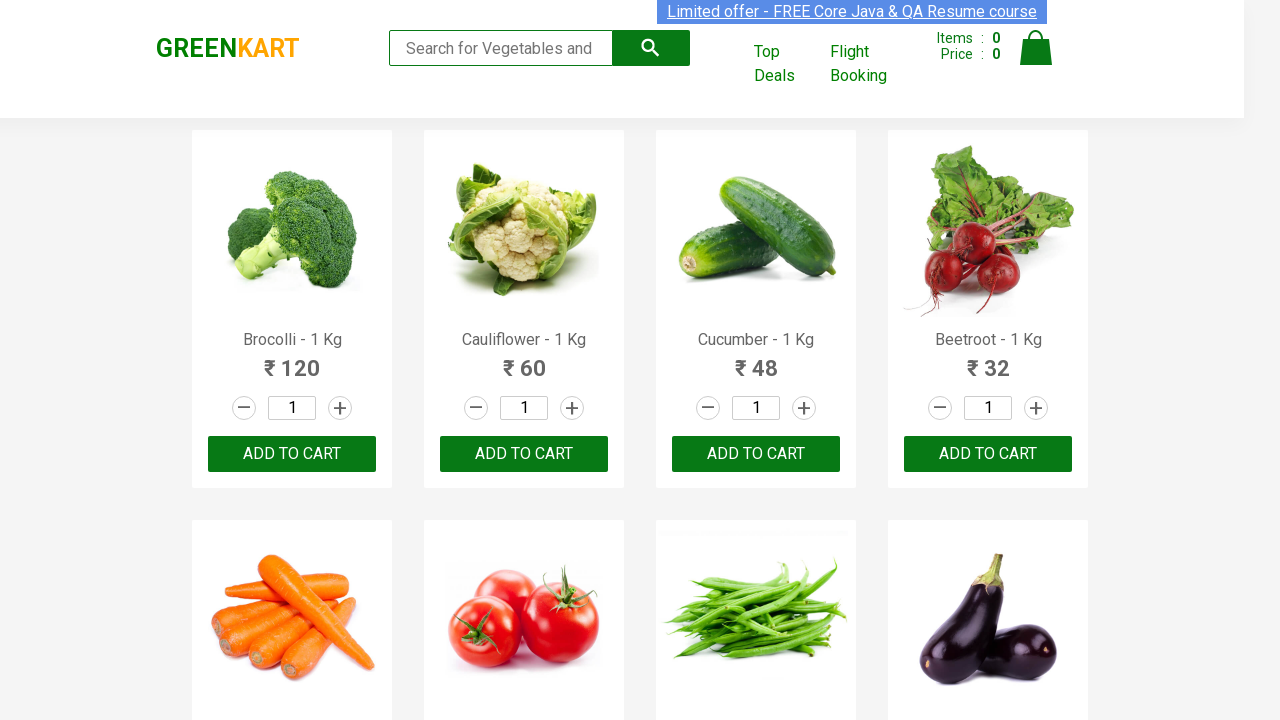

Retrieved all product elements from page
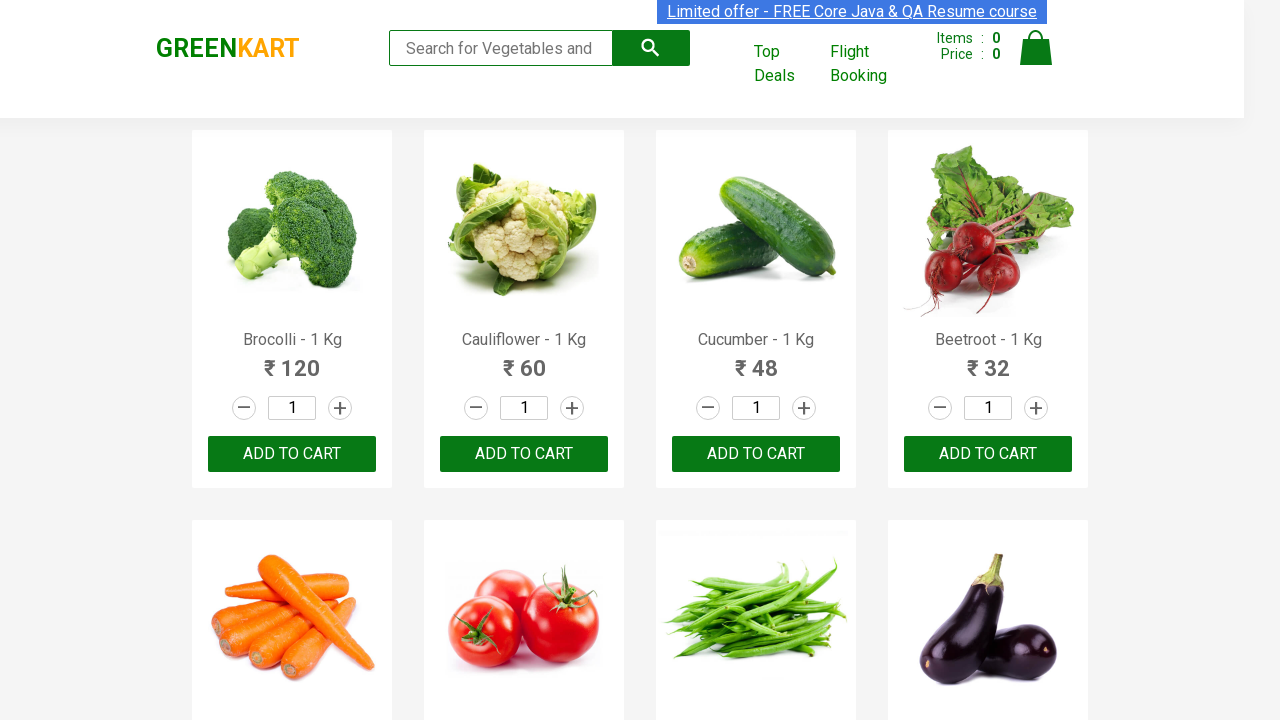

Cleared quantity field for product 'Brocolli' on input.quantity >> nth=0
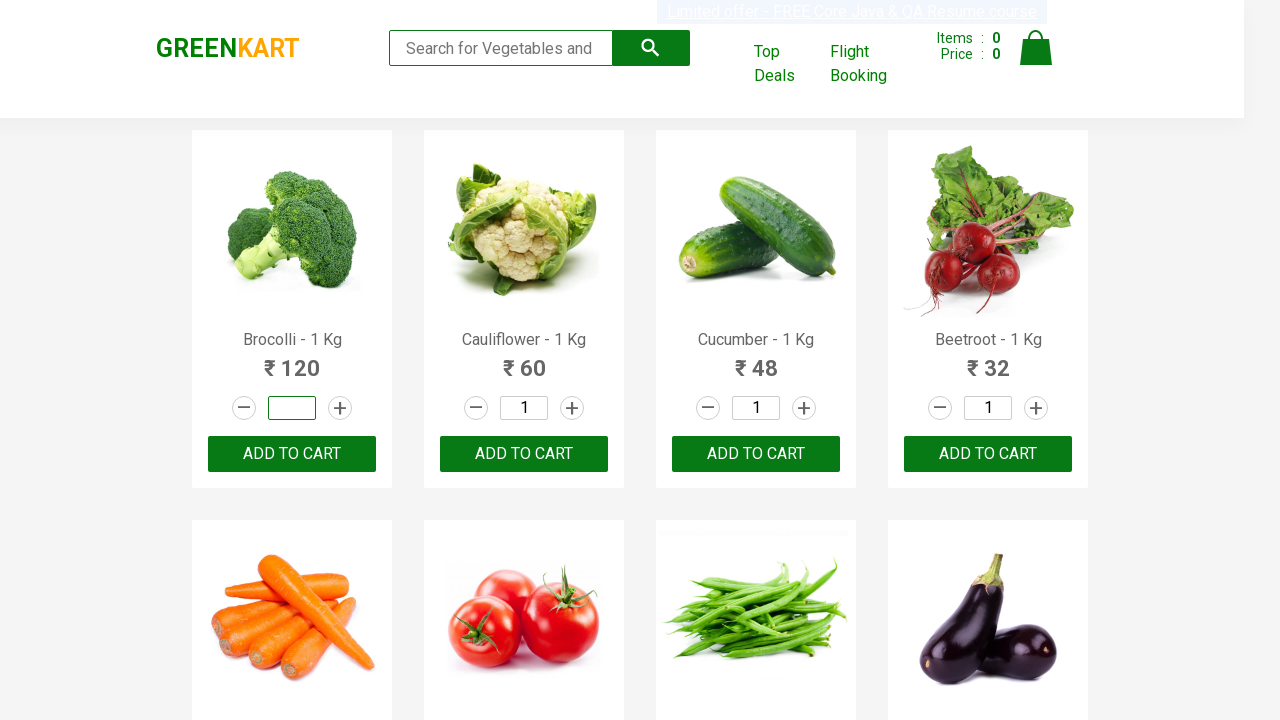

Set quantity to 2 for product 'Brocolli' on input.quantity >> nth=0
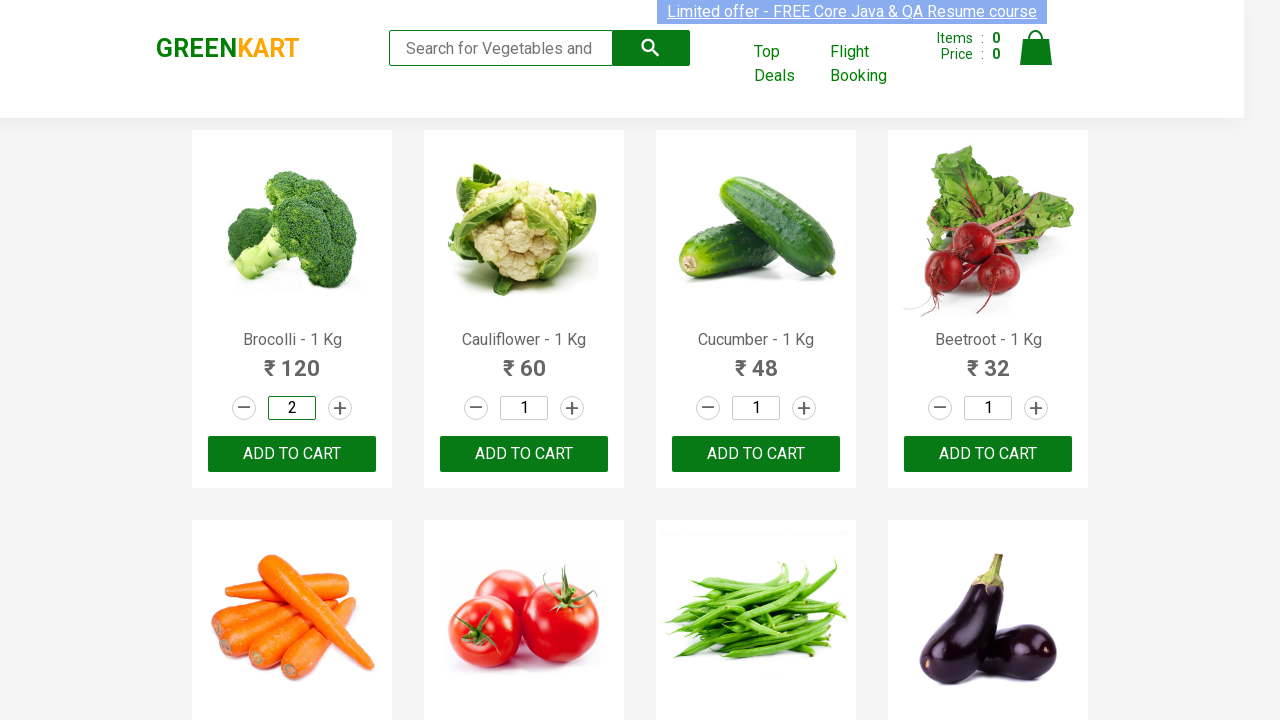

Added 'Brocolli' (qty: 2) to cart at (292, 454) on div.product-action button >> nth=0
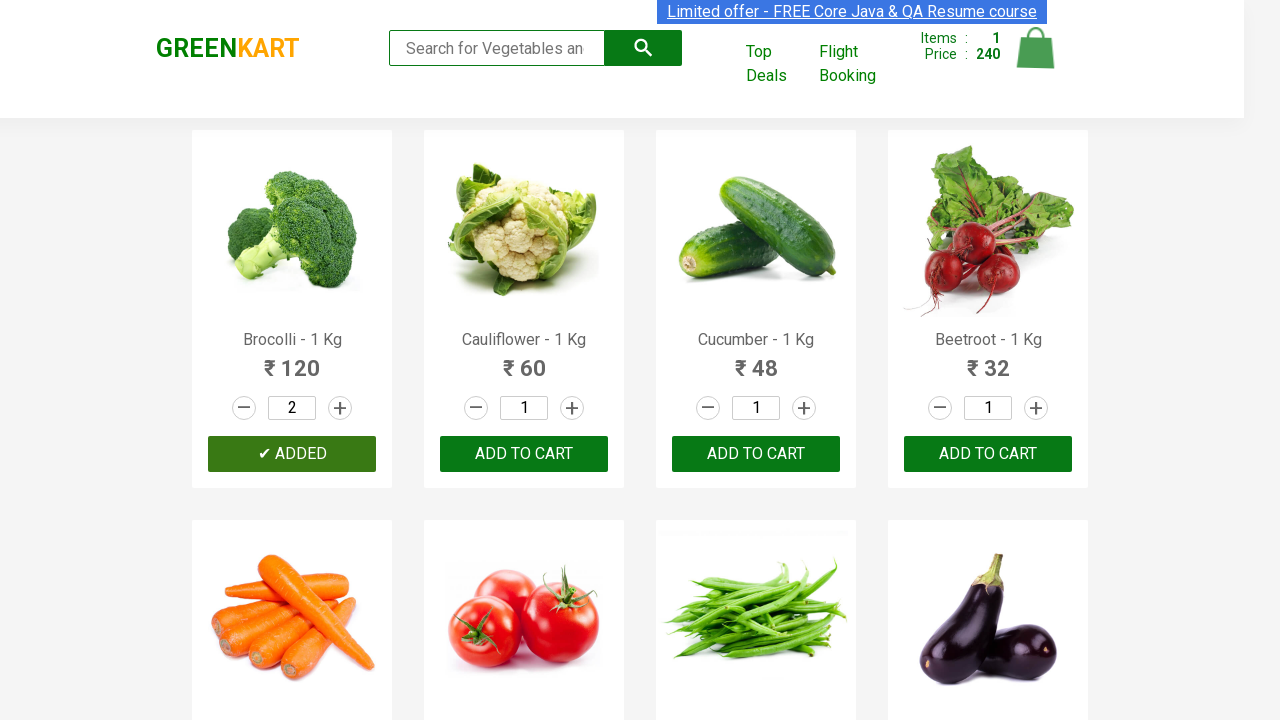

Cleared quantity field for product 'Brinjal' on input.quantity >> nth=7
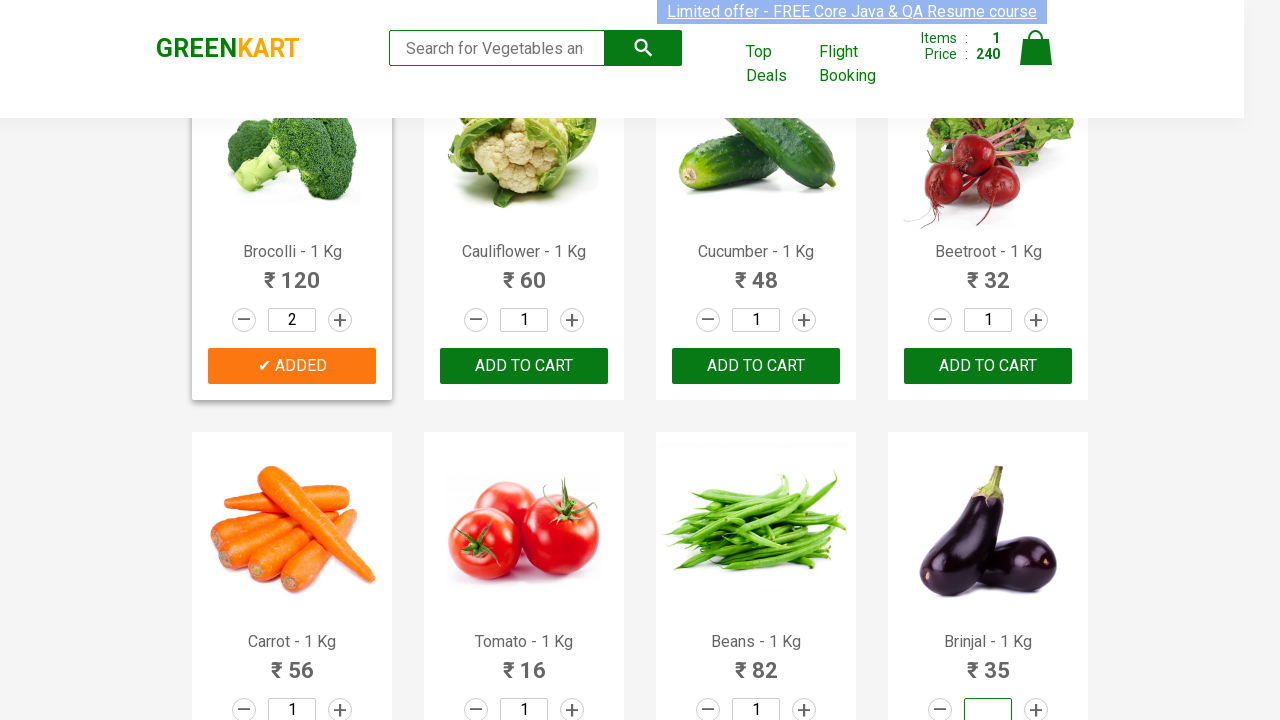

Set quantity to 4 for product 'Brinjal' on input.quantity >> nth=7
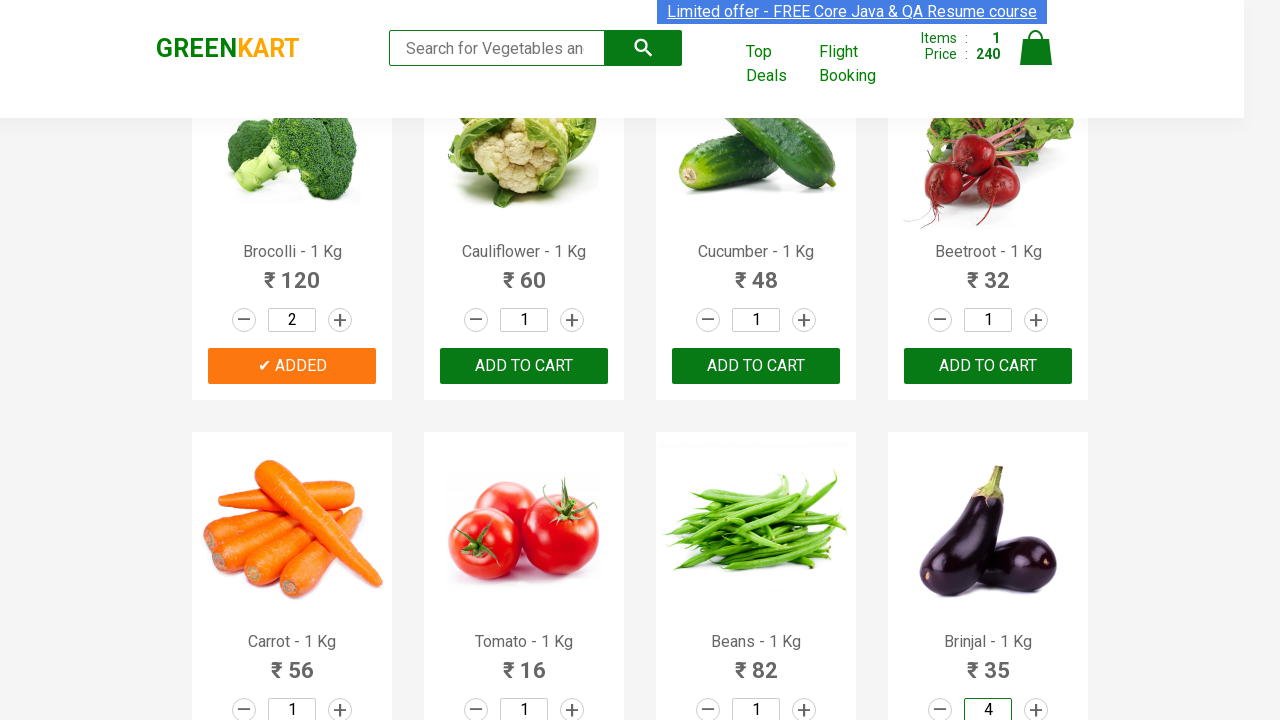

Added 'Brinjal' (qty: 4) to cart at (988, 360) on div.product-action button >> nth=7
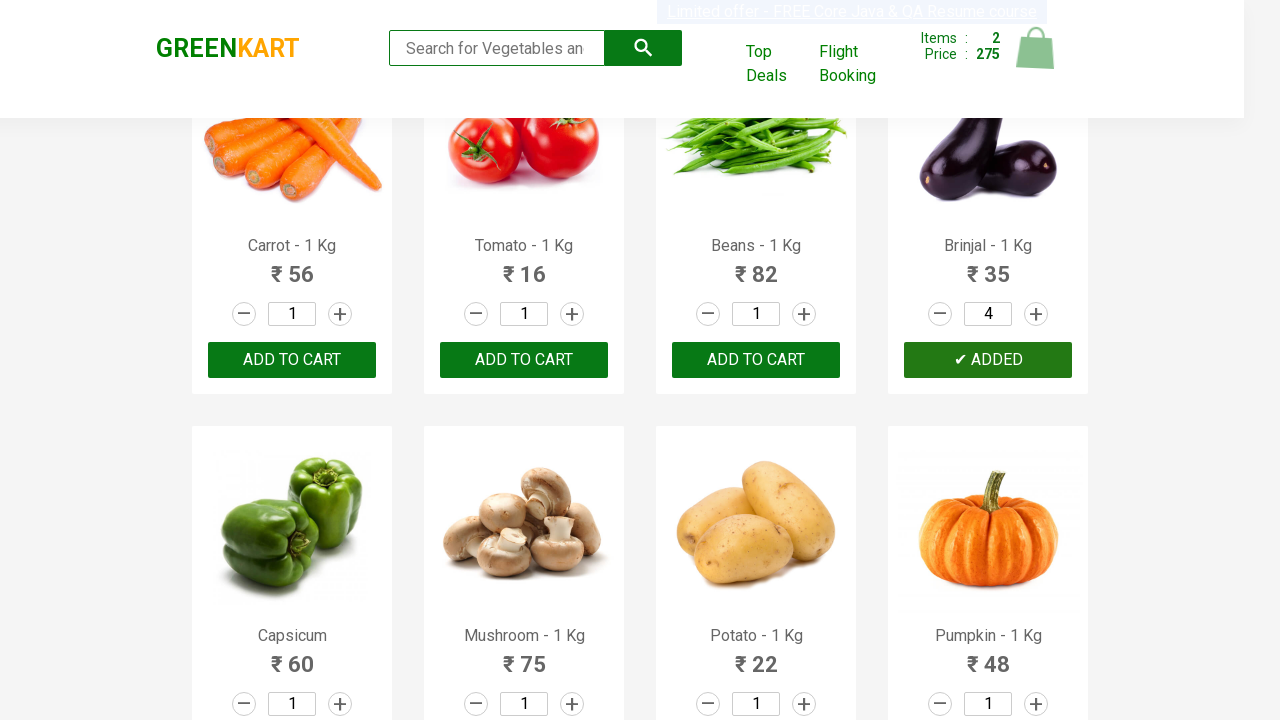

Cleared quantity field for product 'Apple' on input.quantity >> nth=14
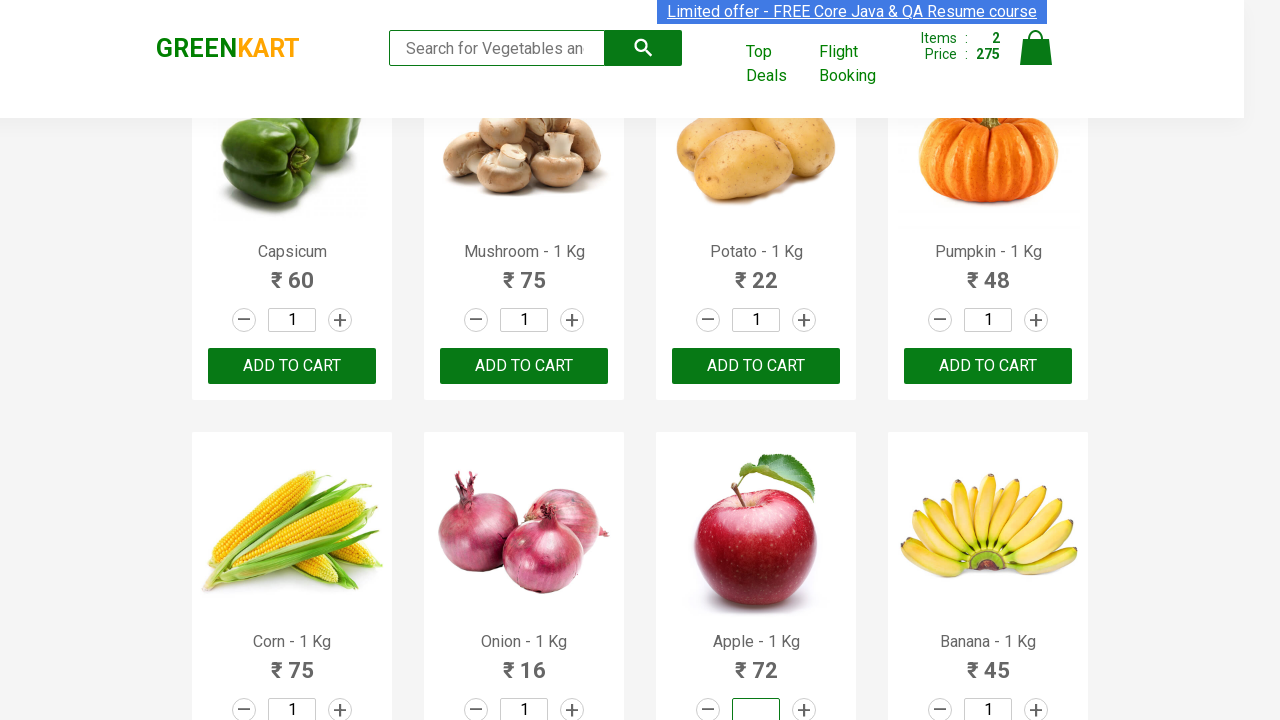

Set quantity to 6 for product 'Apple' on input.quantity >> nth=14
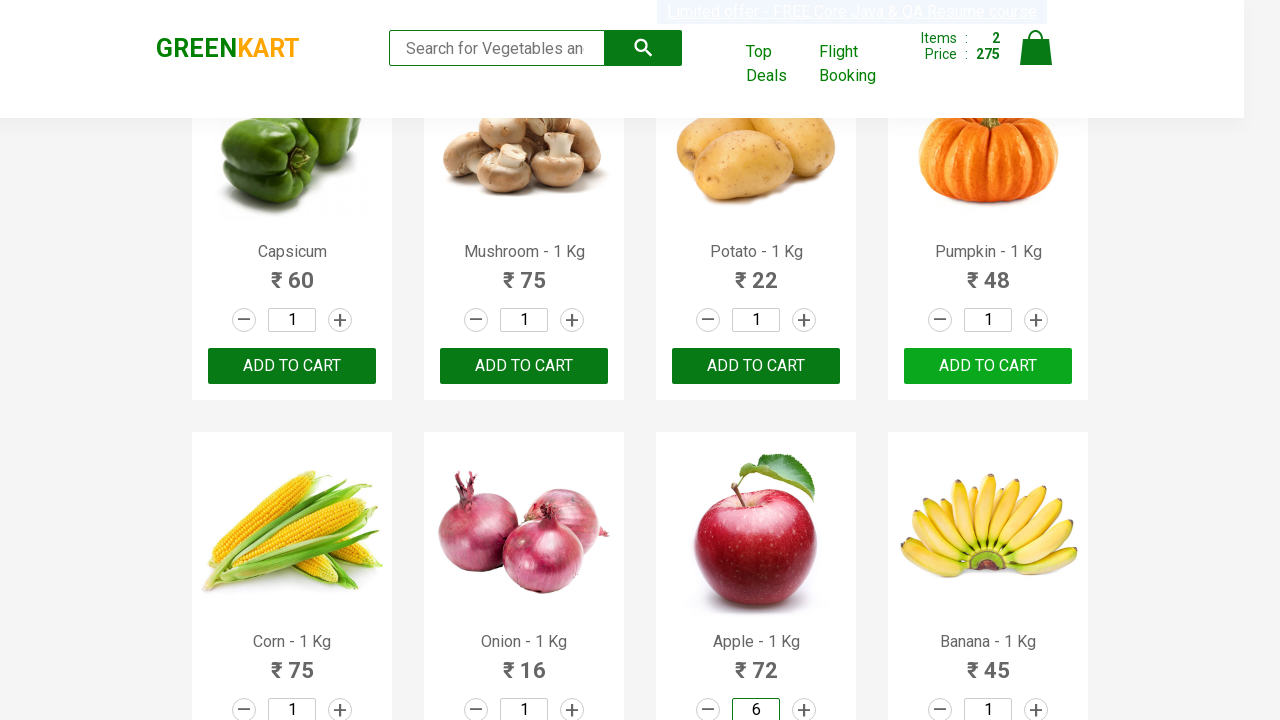

Added 'Apple' (qty: 6) to cart at (756, 360) on div.product-action button >> nth=14
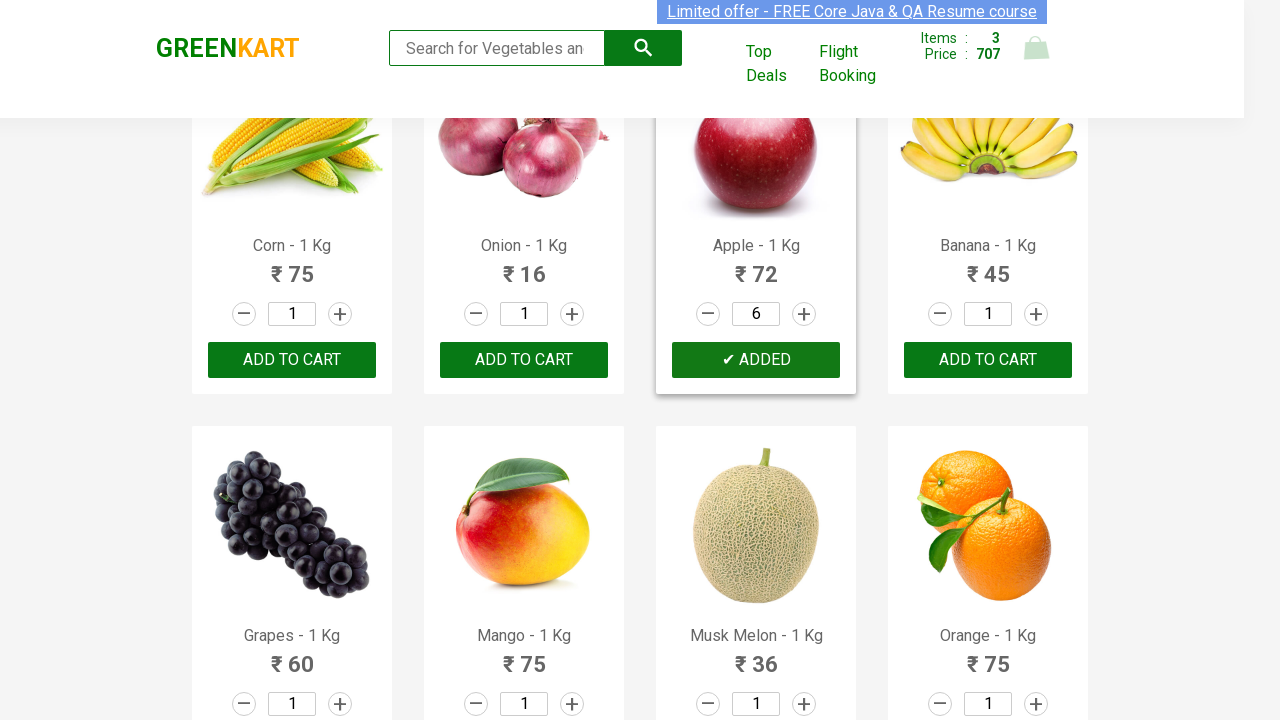

Cleared quantity field for product 'Musk Melon' on input.quantity >> nth=18
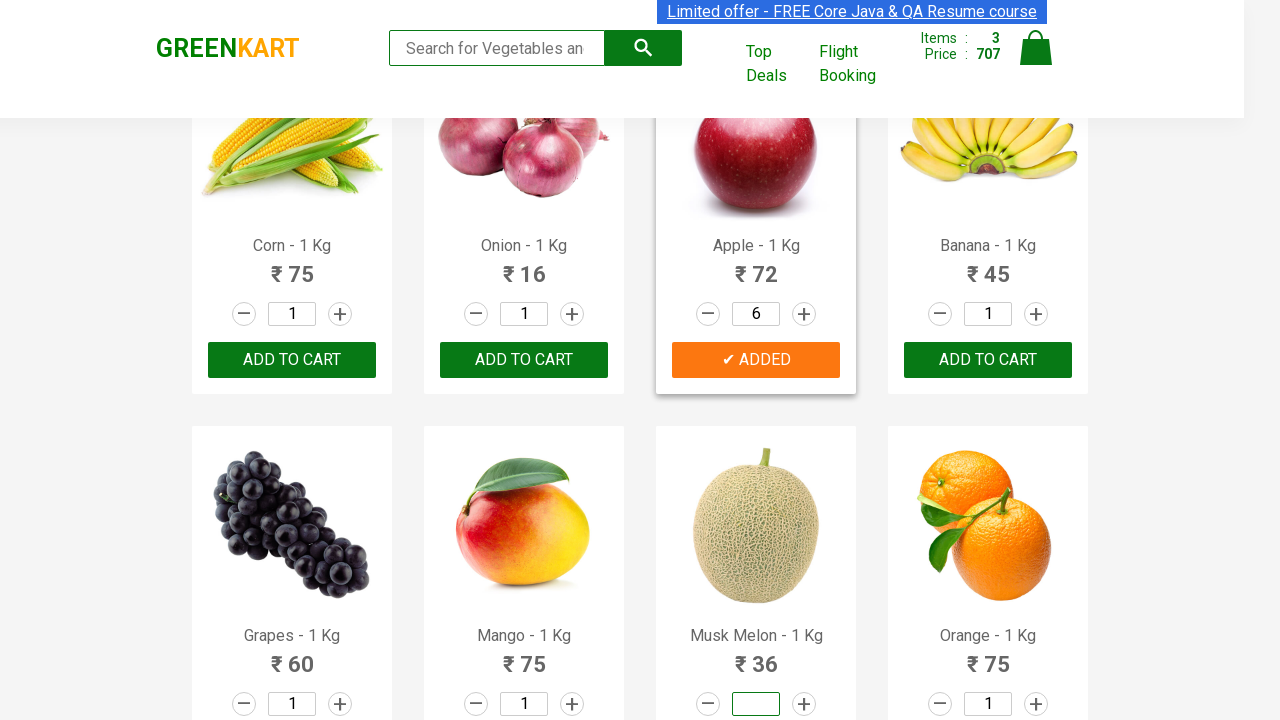

Set quantity to 8 for product 'Musk Melon' on input.quantity >> nth=18
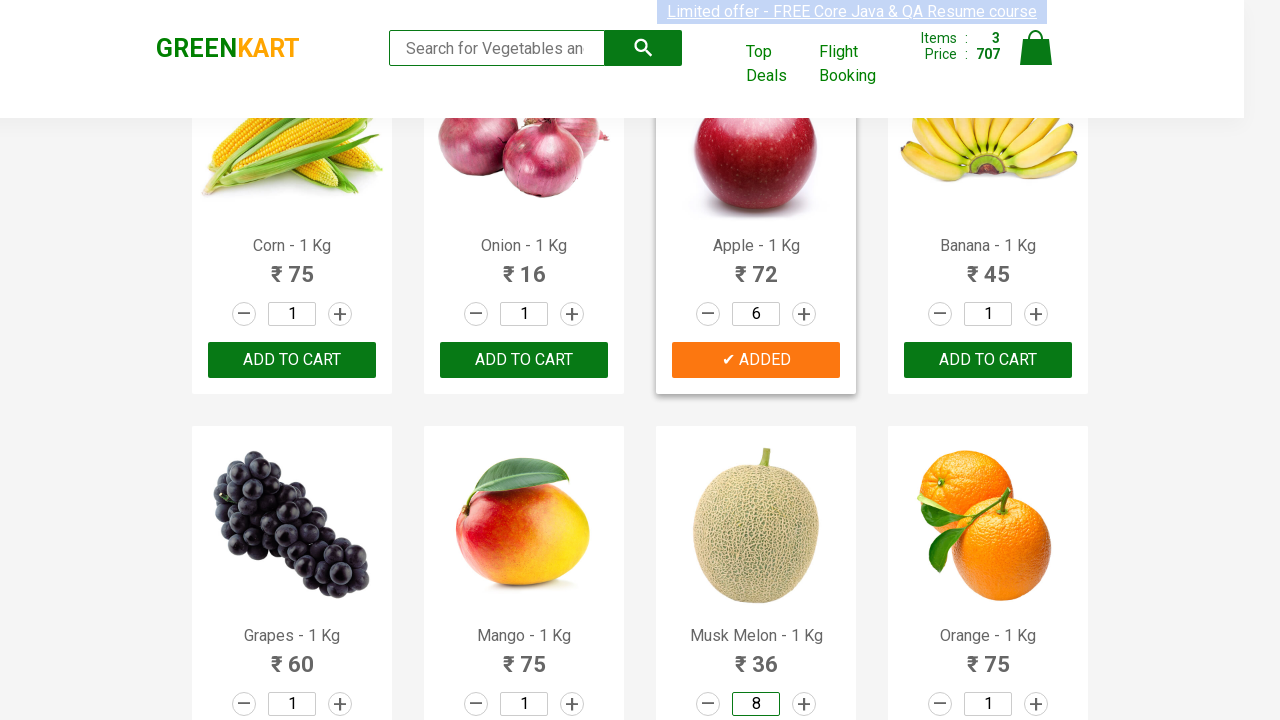

Added 'Musk Melon' (qty: 8) to cart at (756, 360) on div.product-action button >> nth=18
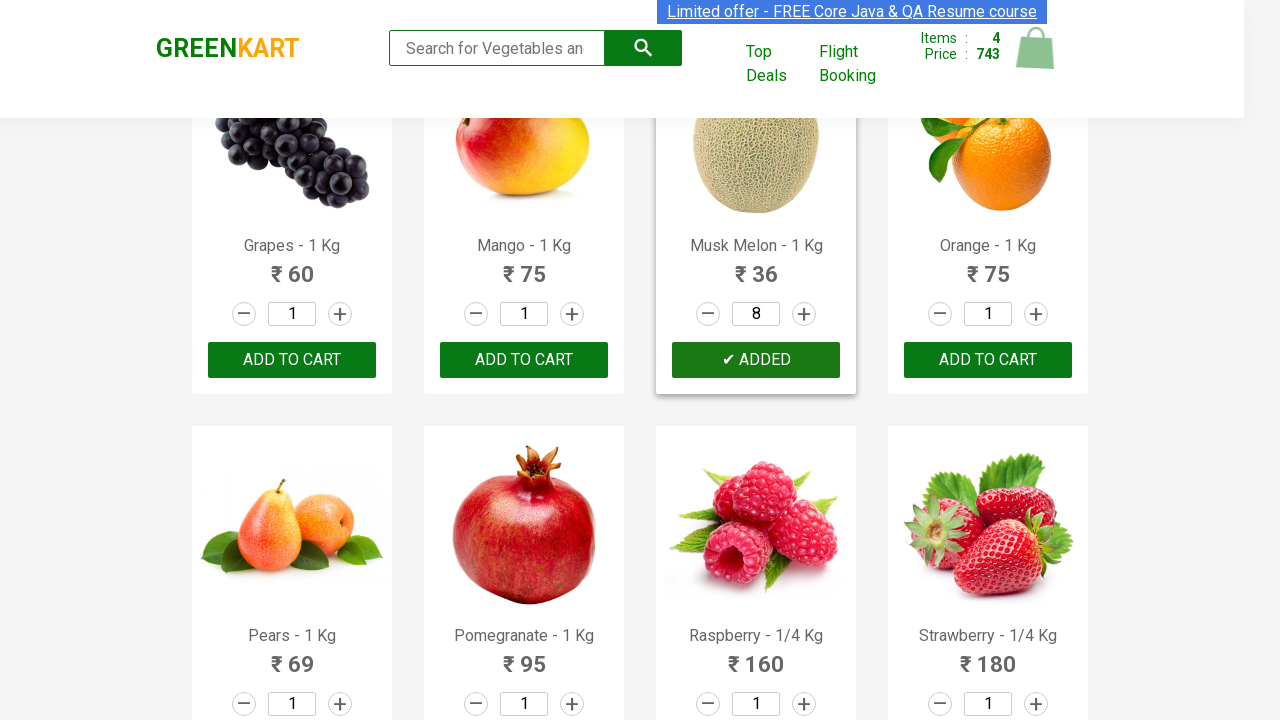

Cleared quantity field for product 'Walnuts' on input.quantity >> nth=29
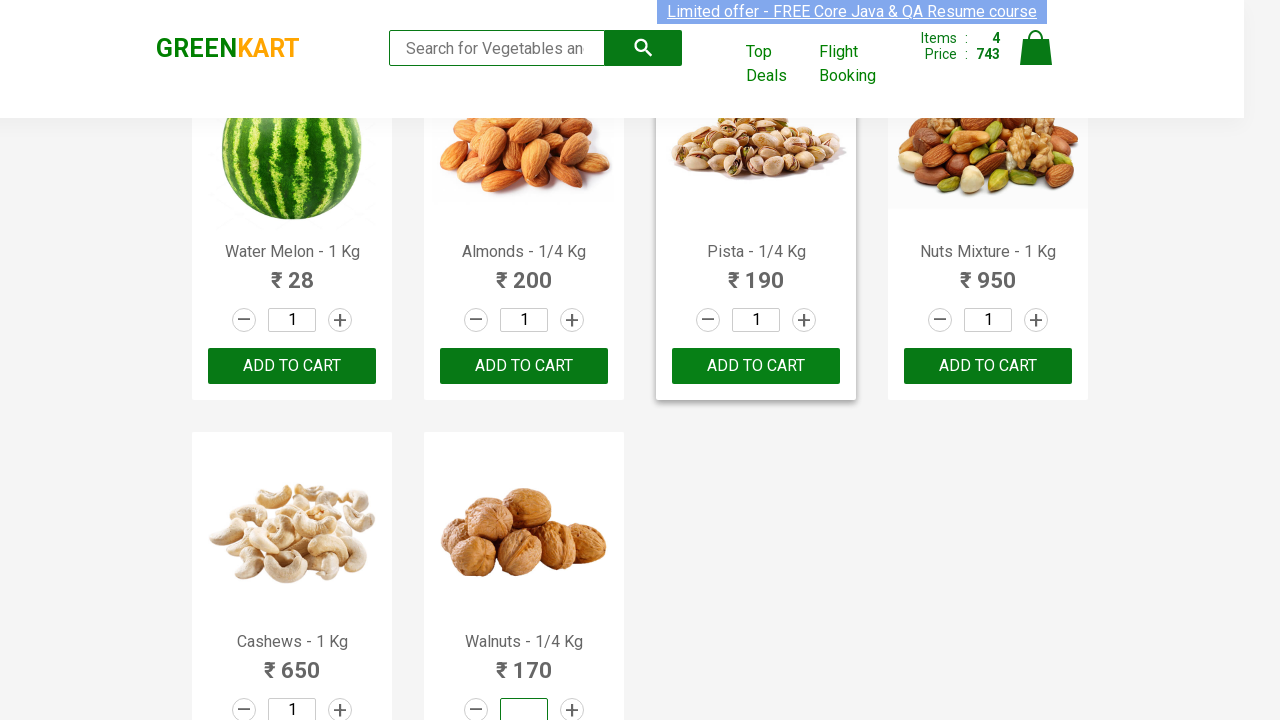

Set quantity to 4 for product 'Walnuts' on input.quantity >> nth=29
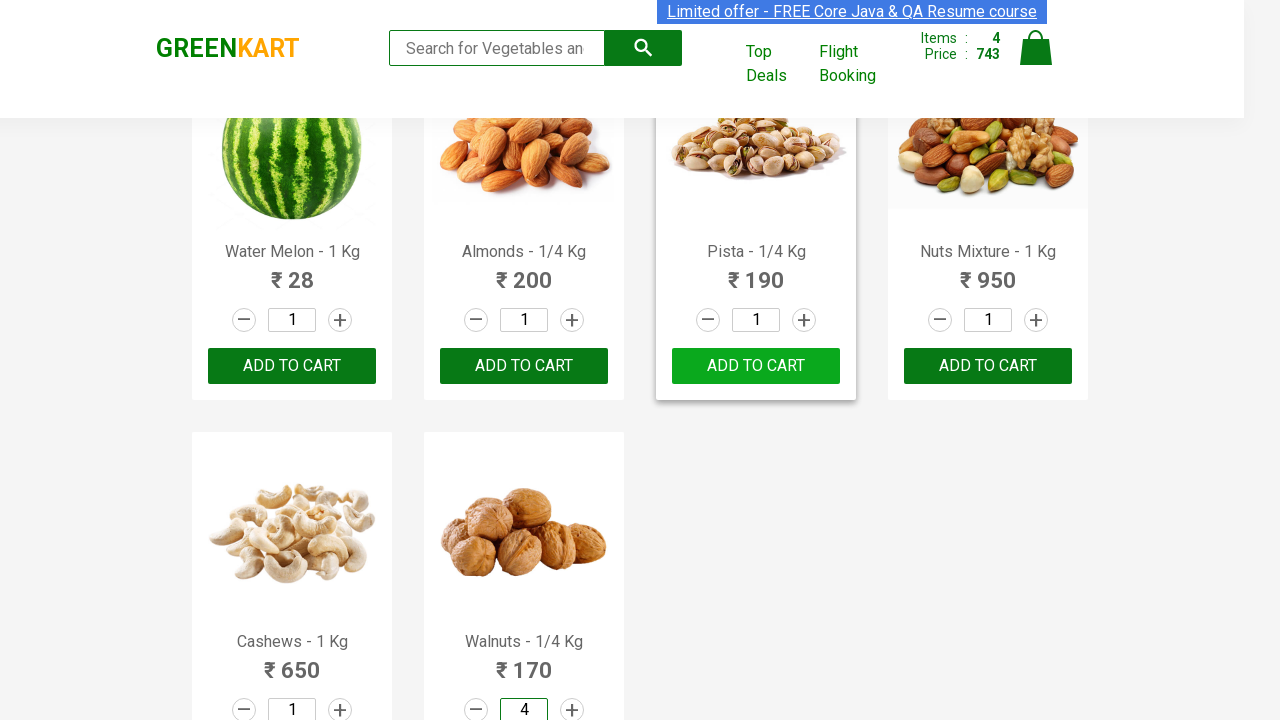

Added 'Walnuts' (qty: 4) to cart at (524, 569) on div.product-action button >> nth=29
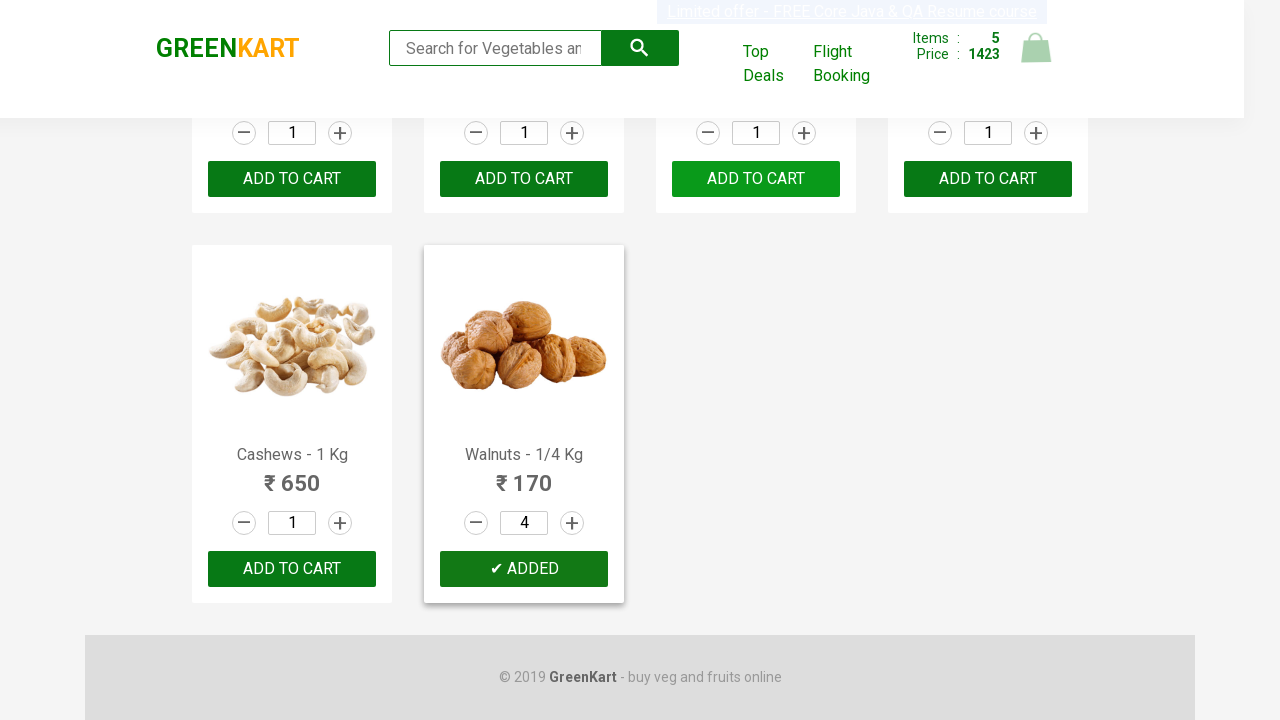

Clicked cart icon to view cart at (1036, 59) on a.cart-icon
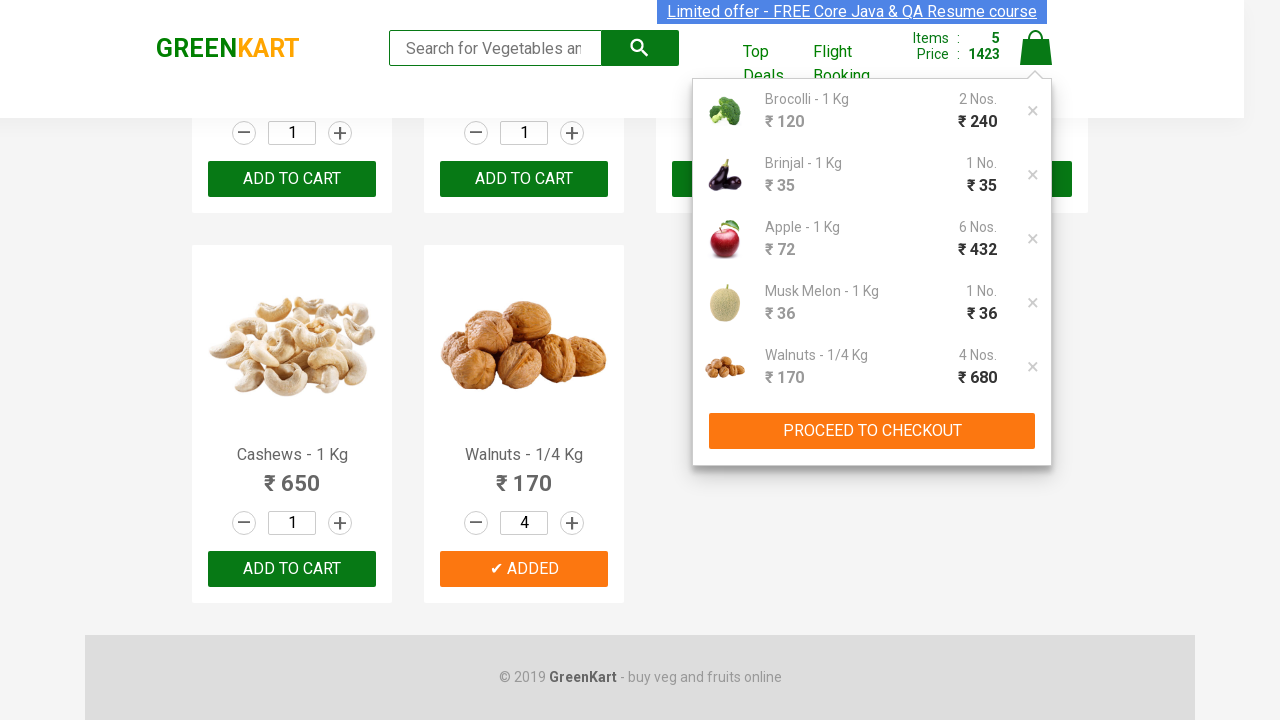

Clicked proceed to checkout button at (872, 431) on button[type='button']:first-of-type
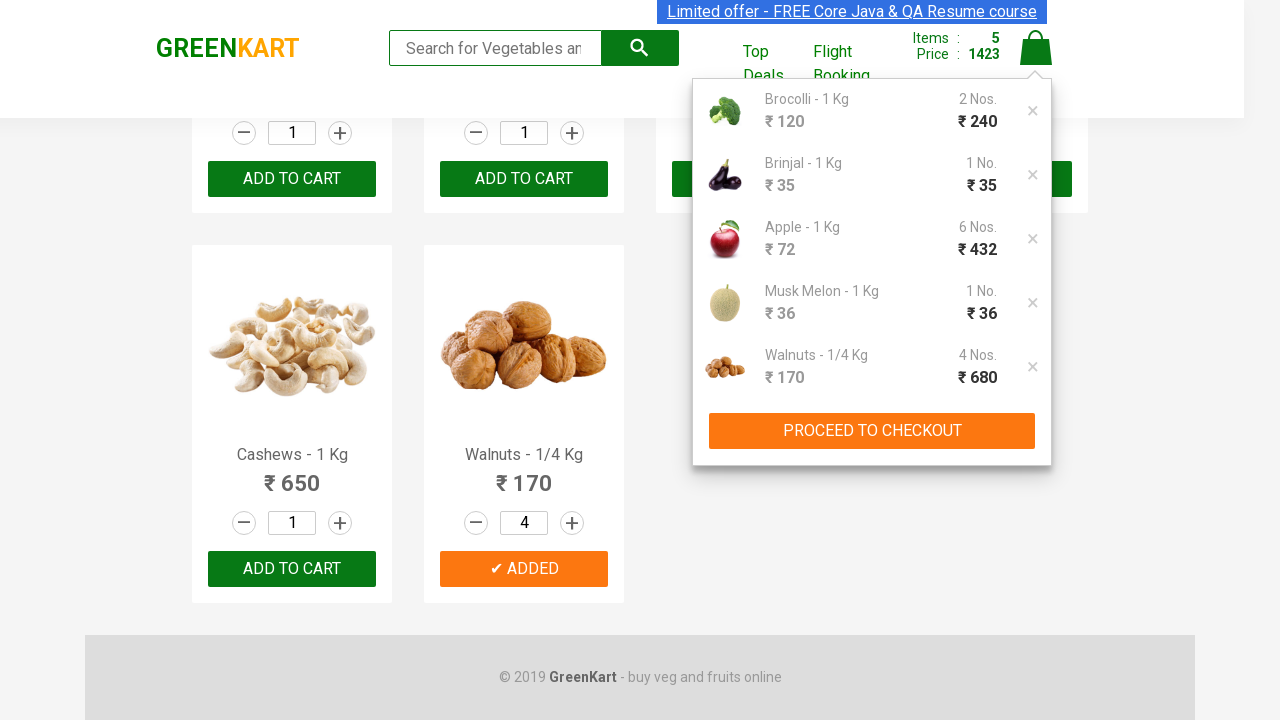

Waited for checkout page to load
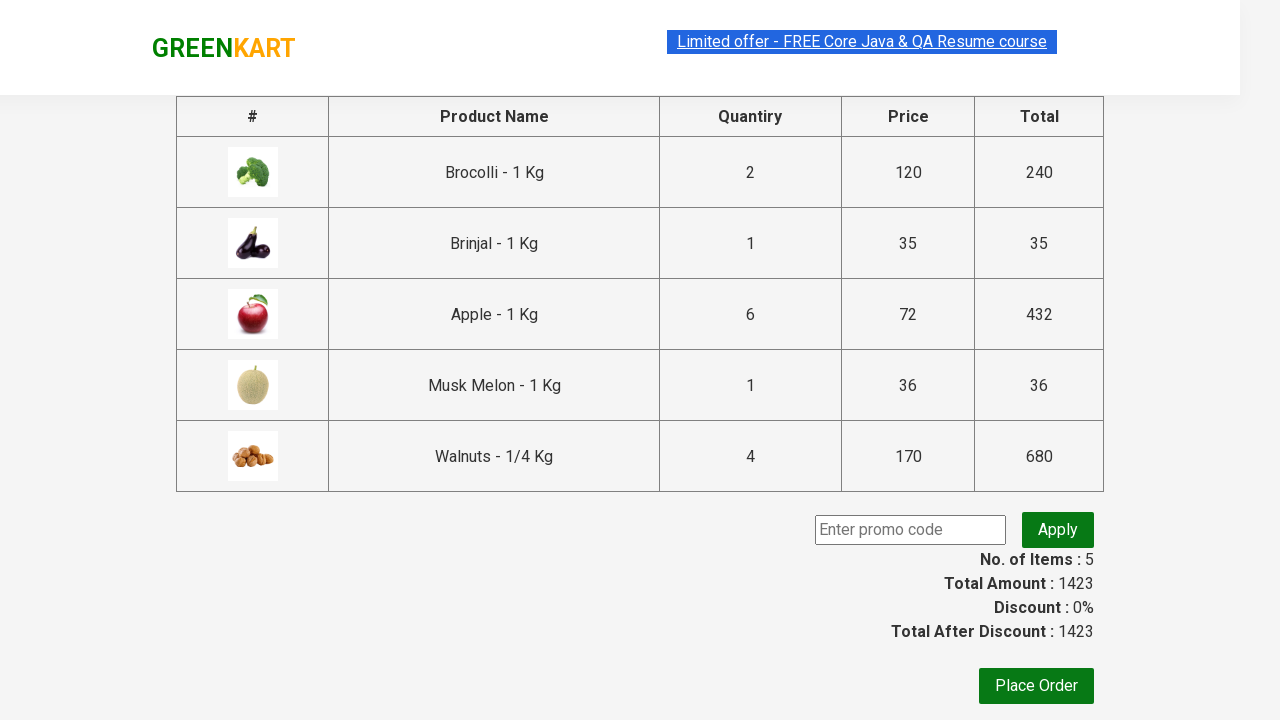

Clicked 'Place Order' button at (1036, 686) on button:has-text('Place Order')
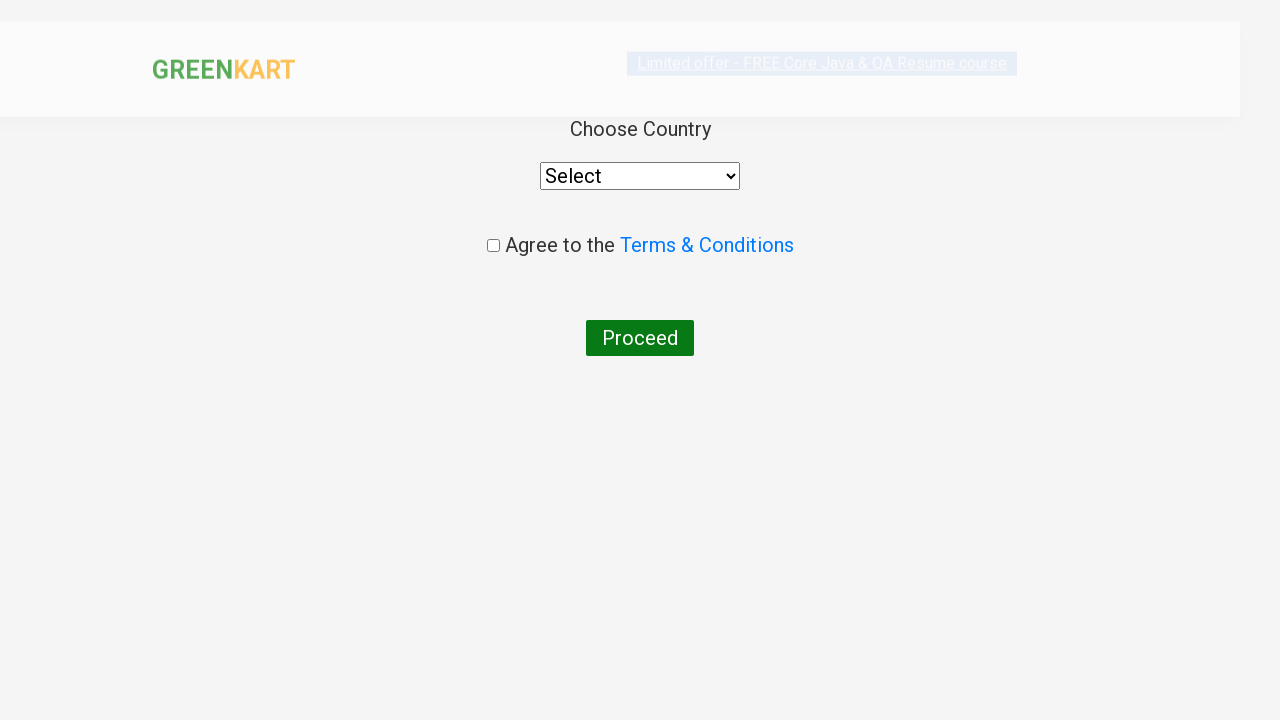

Waited for order form to load
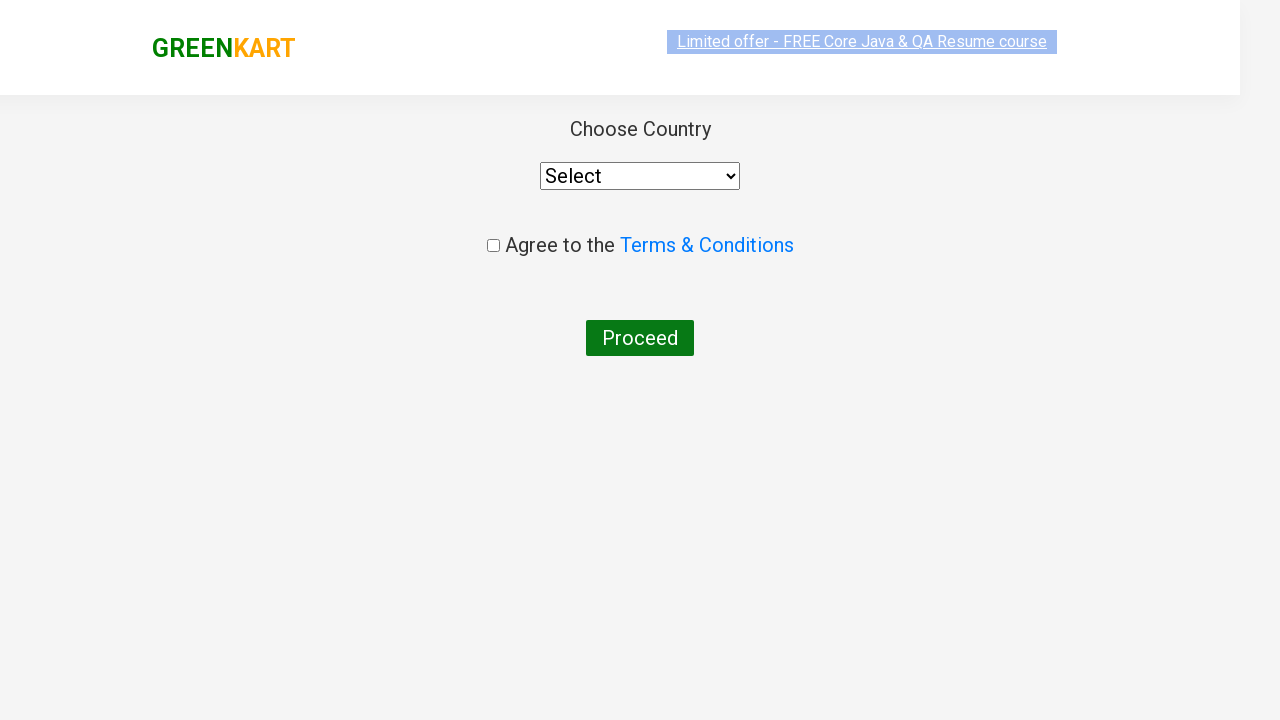

Selected 'India' from country dropdown on select
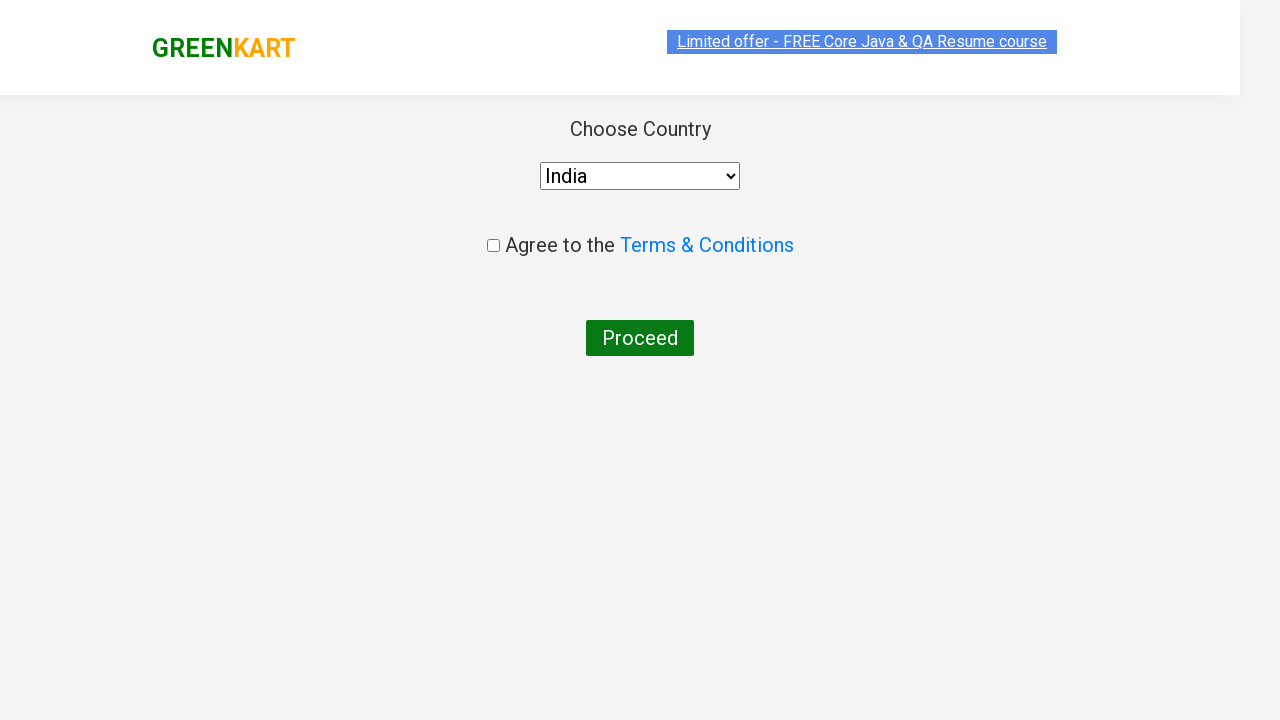

Clicked agreement checkbox at (493, 246) on input[type='checkbox']
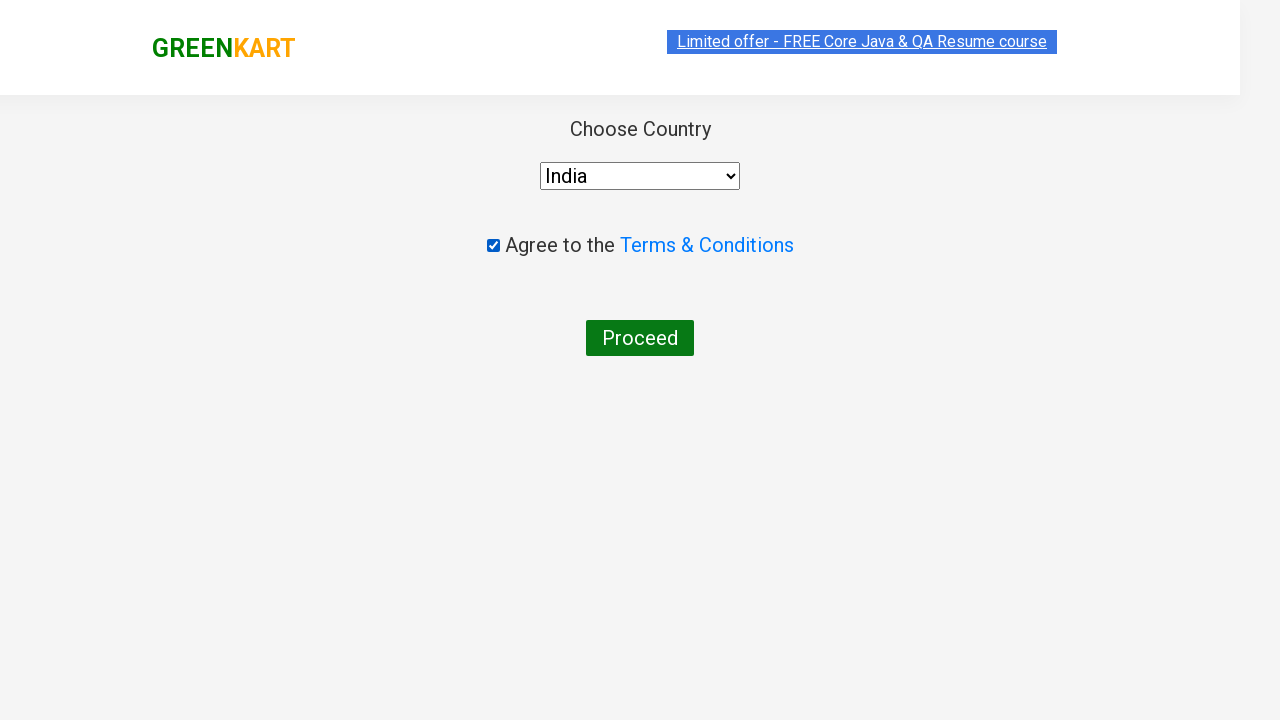

Clicked 'Proceed' button to finalize order at (640, 338) on button:has-text('Proceed')
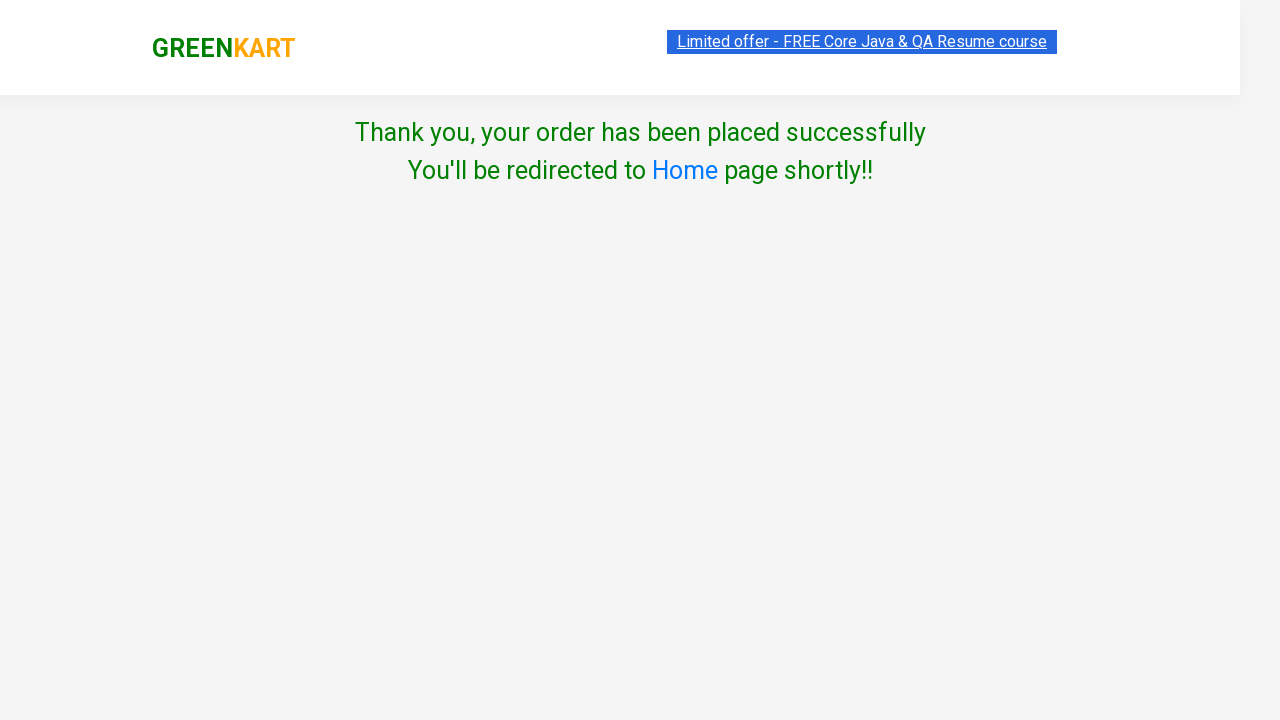

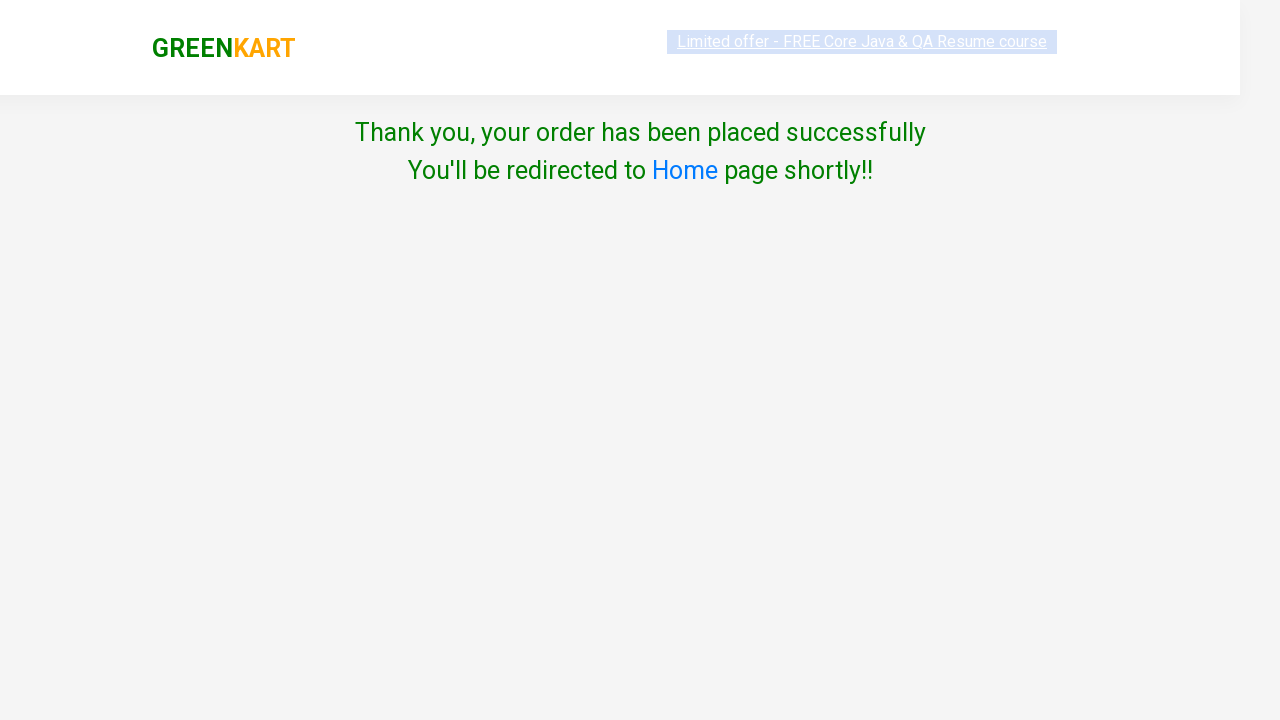